Tests dynamic element addition and removal by clicking "Add Element" button to create a "Delete" button, then clicking "Delete" to remove it

Starting URL: https://practice.cydeo.com/add_remove_elements/

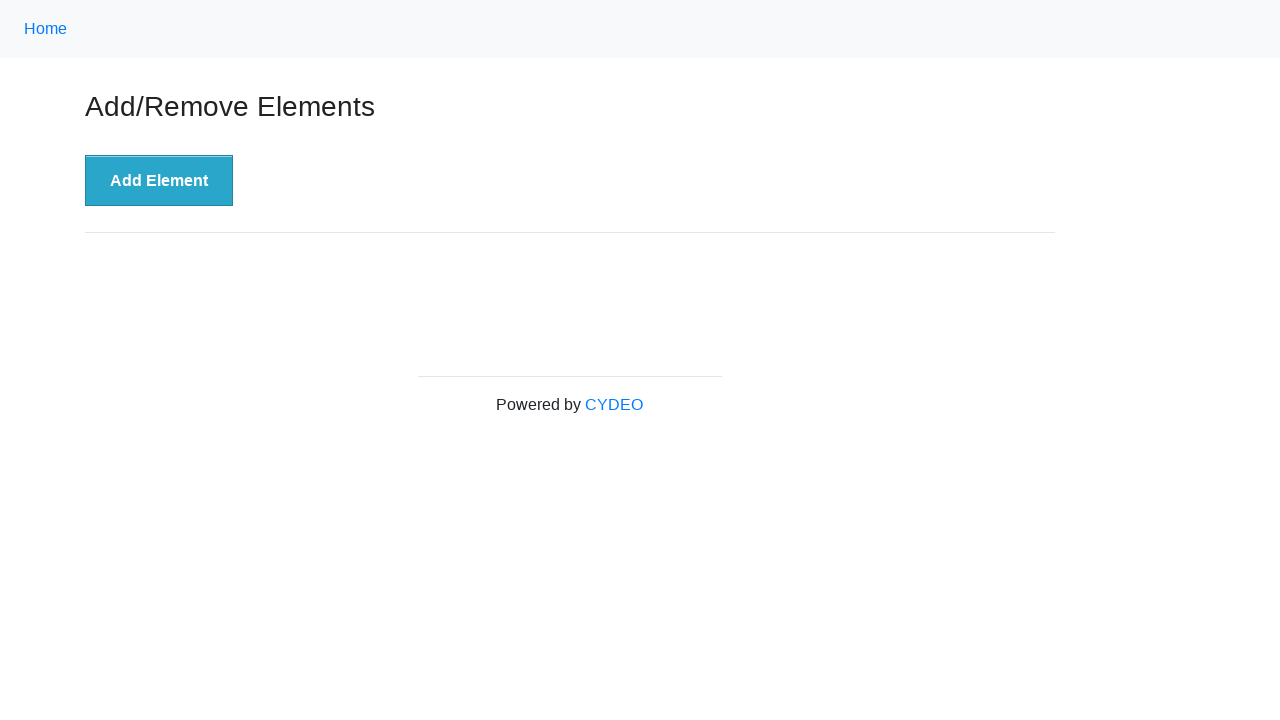

Clicked 'Add Element' button to create a Delete button at (159, 181) on button[onclick='addElement()']
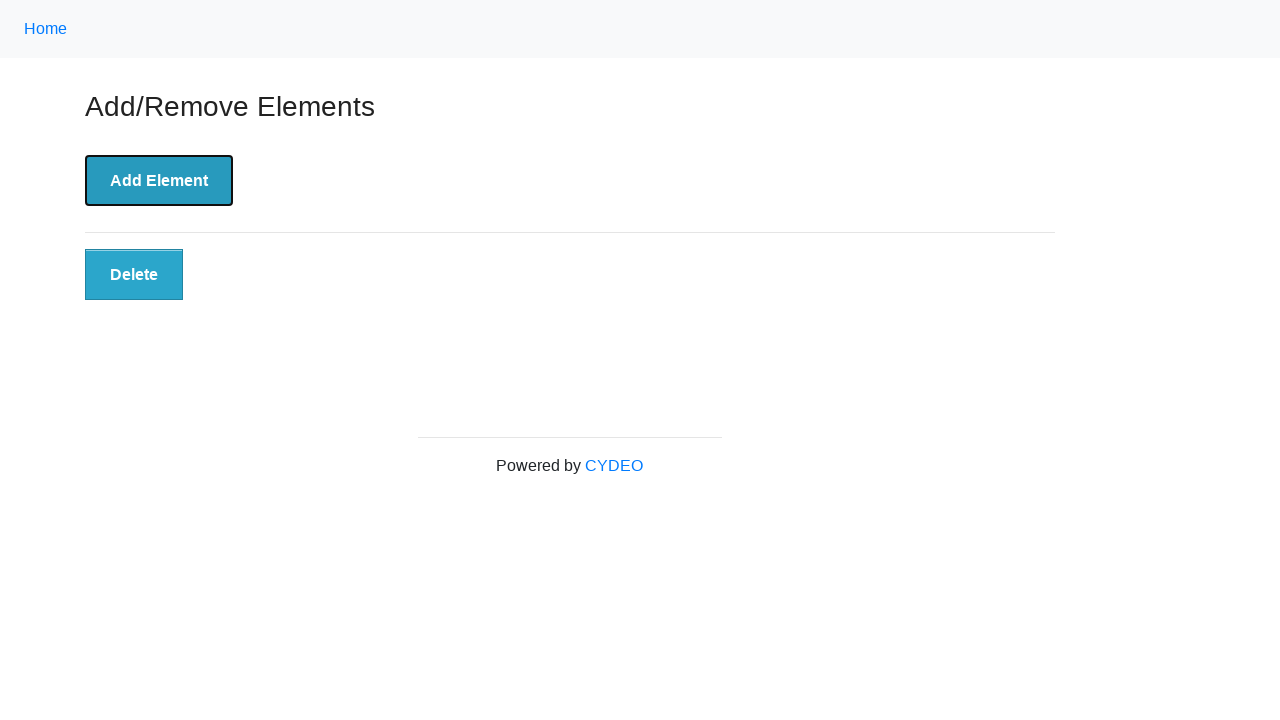

Delete button appeared and is ready
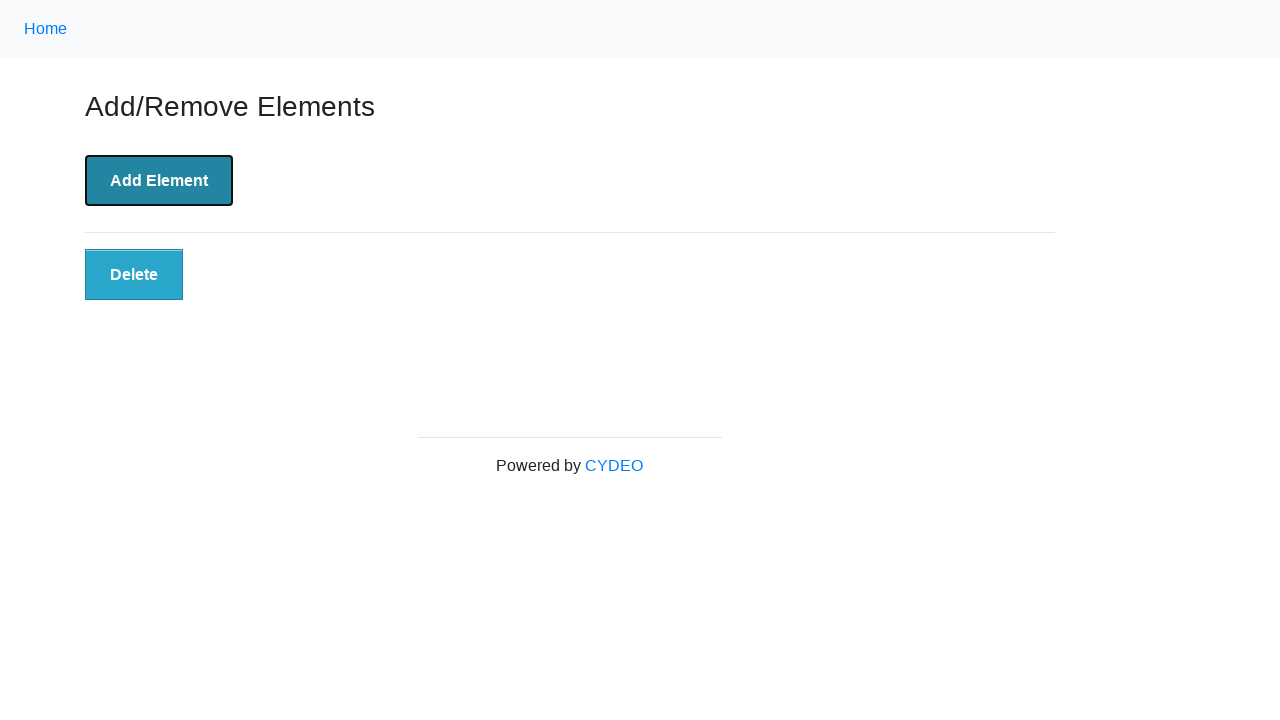

Clicked Delete button to remove the dynamically added element at (134, 275) on button:text('Delete')
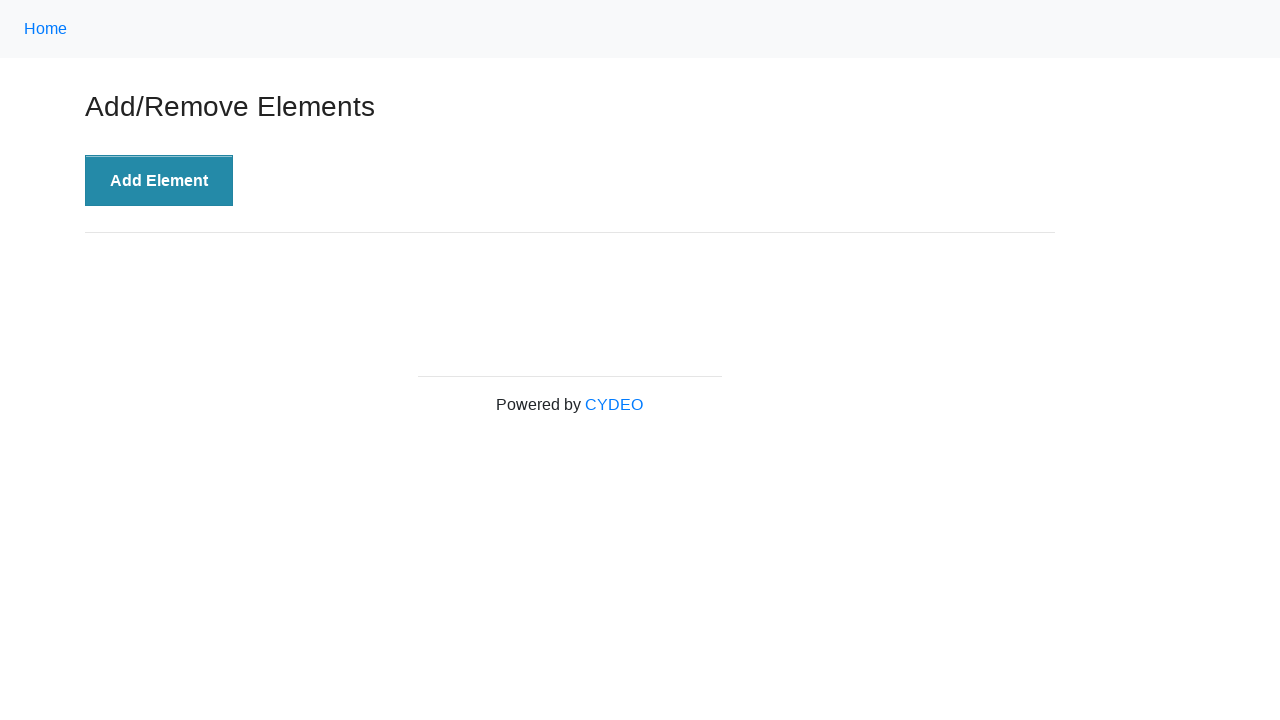

Confirmed Delete button was successfully removed from DOM
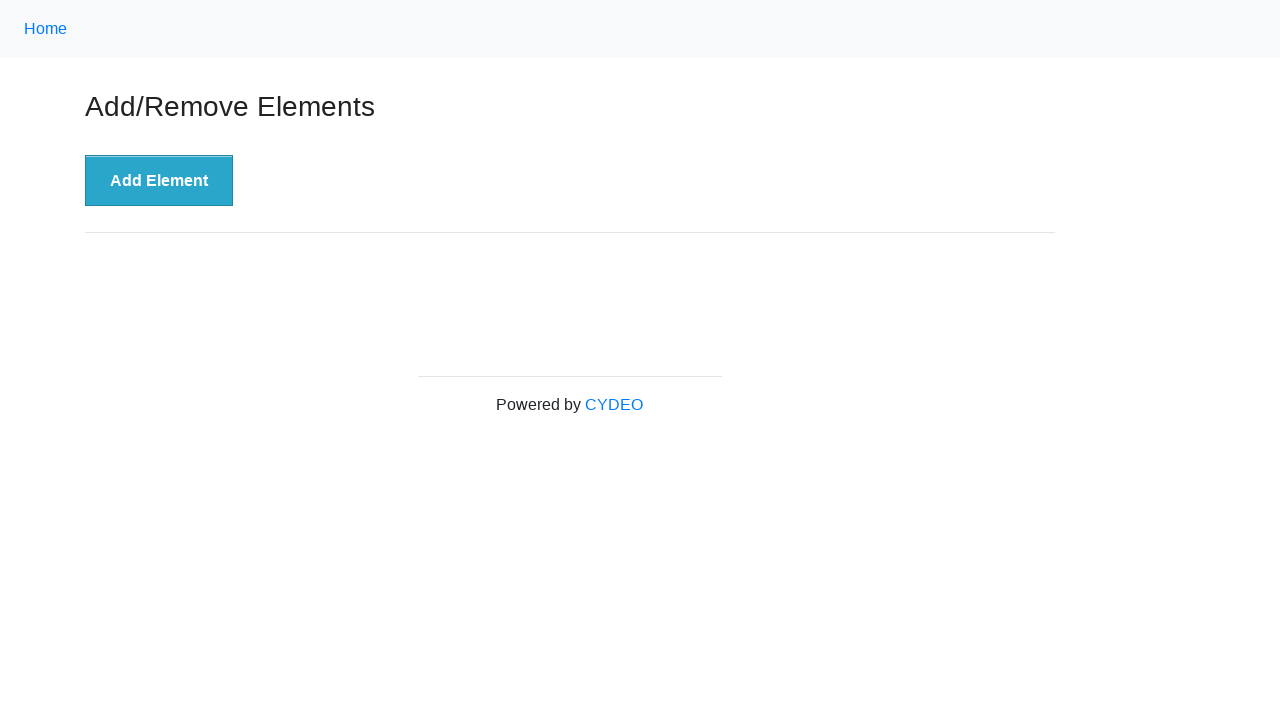

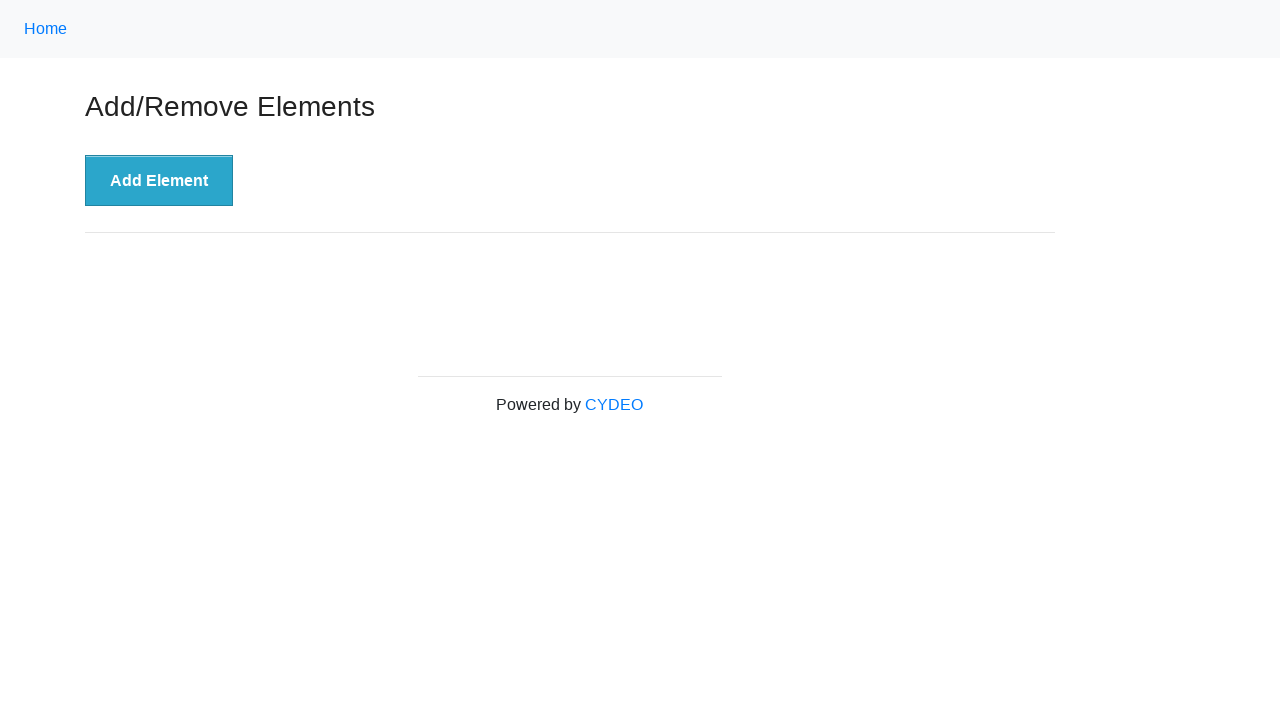